Tests customer navigation through product categories by navigating to the Laptops category, selecting "Sony vaio i5" product, and verifying the price is displayed as $790

Starting URL: https://www.demoblaze.com/index.html

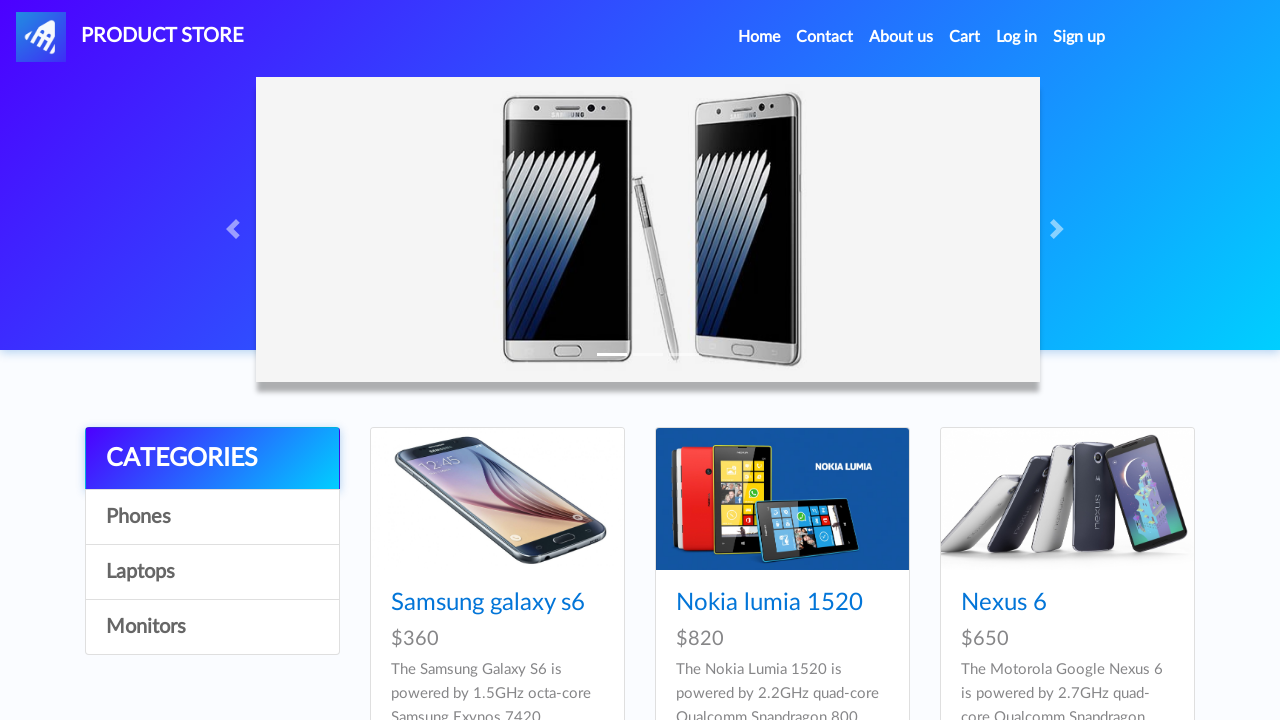

Clicked on 'Laptops' category at (212, 572) on a:has-text('Laptops')
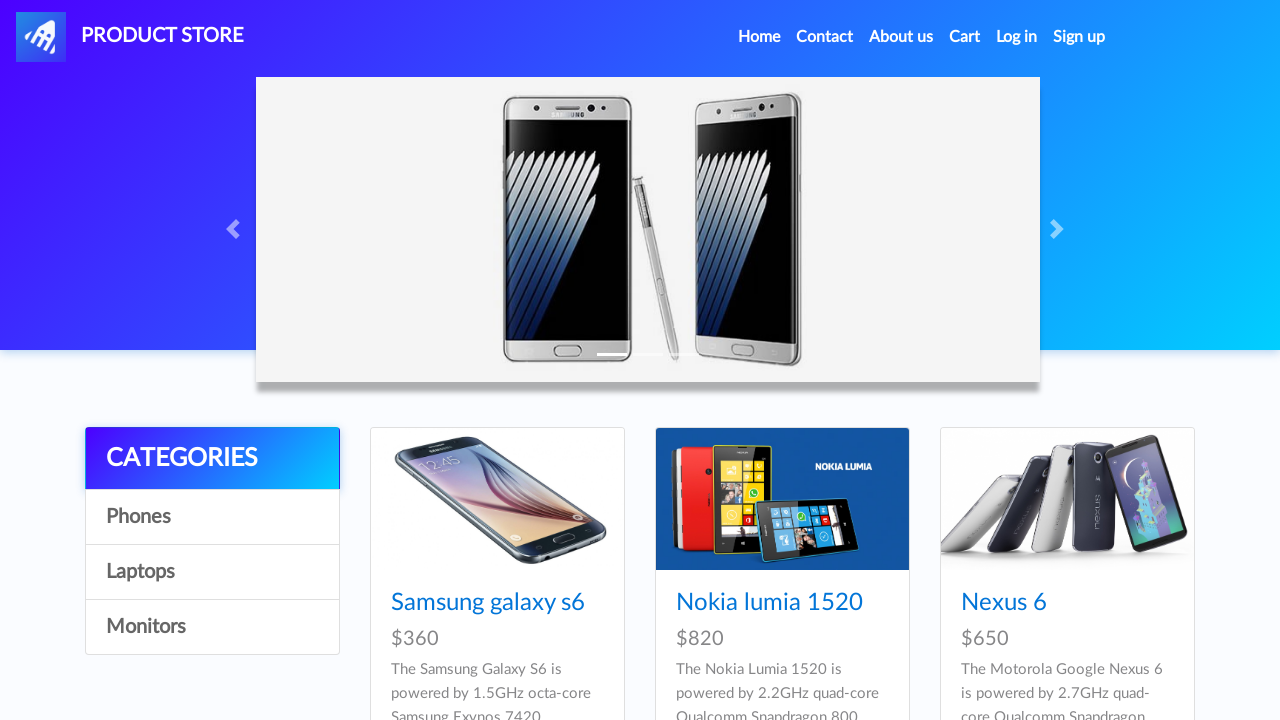

Product cards loaded in Laptops category
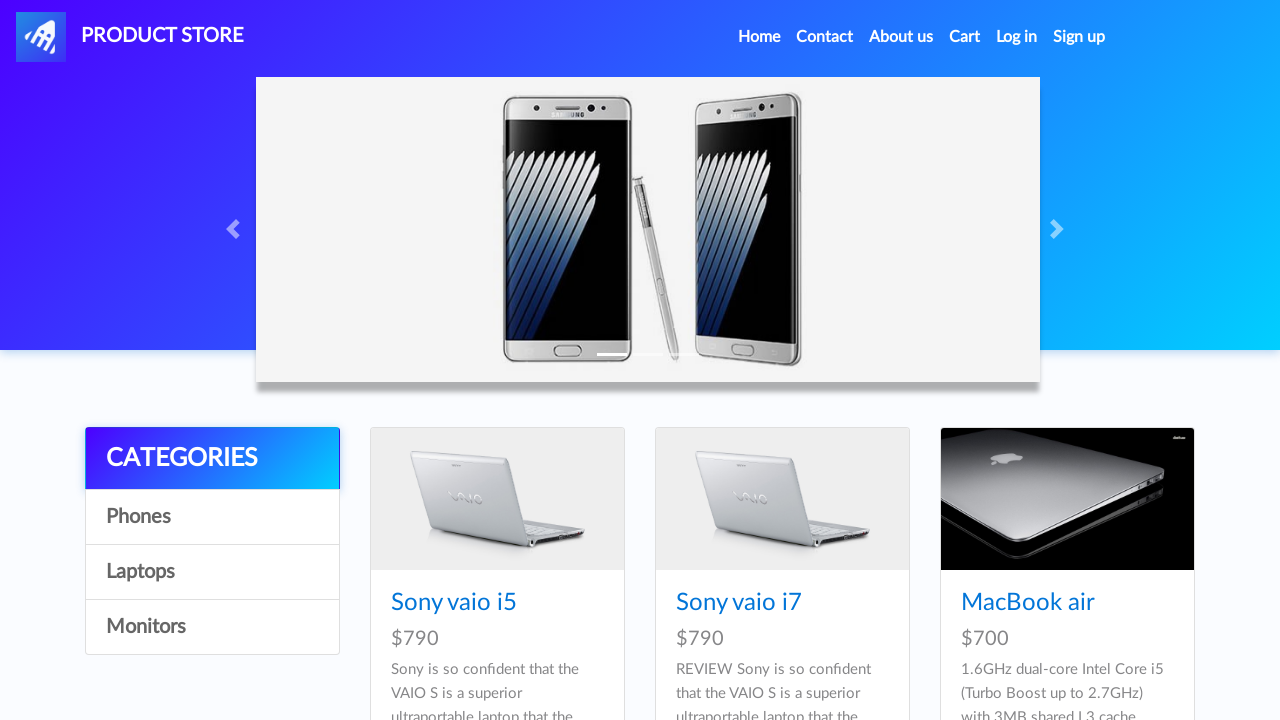

Clicked on 'Sony vaio i5' product at (454, 603) on a:has-text('Sony vaio i5')
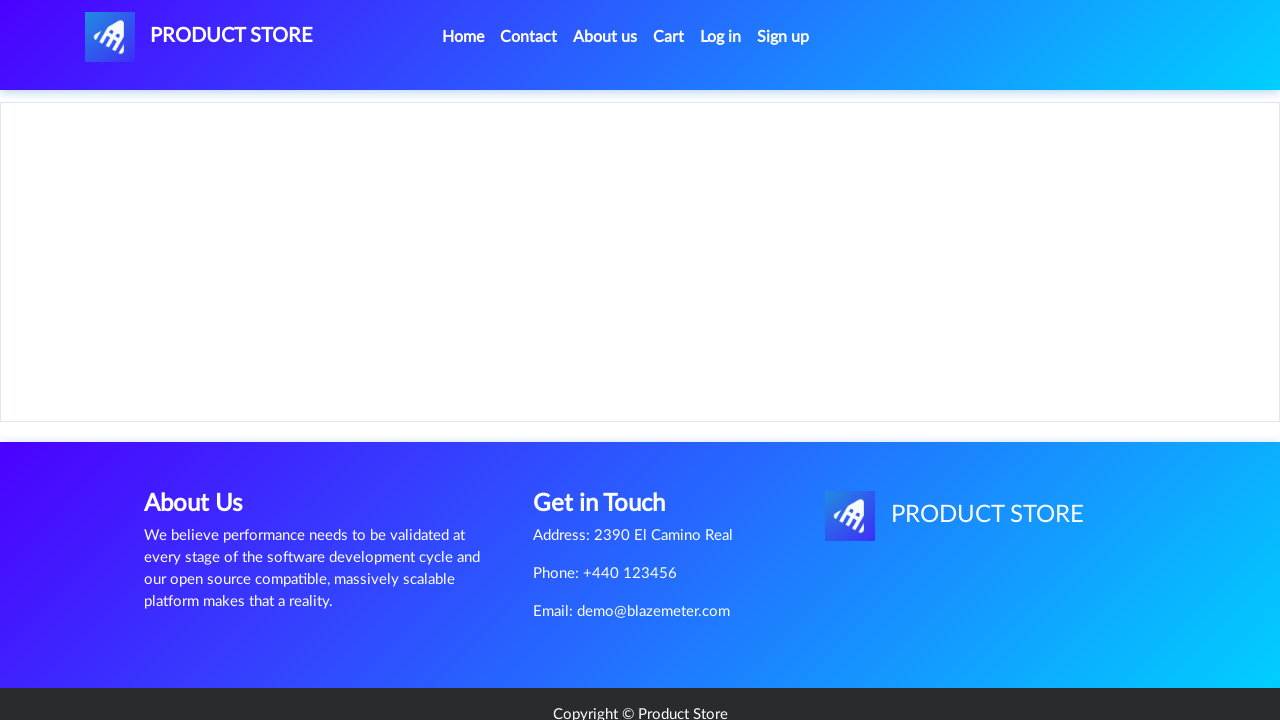

Product details page loaded with price container
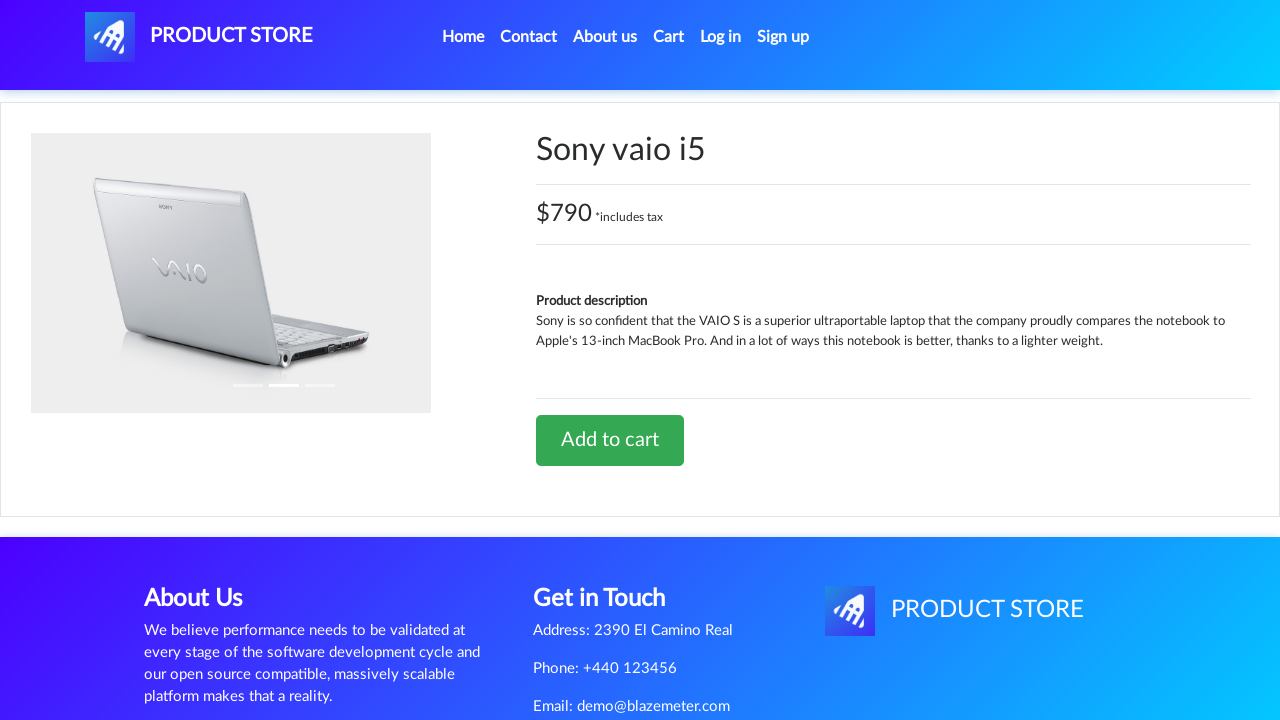

Located price element
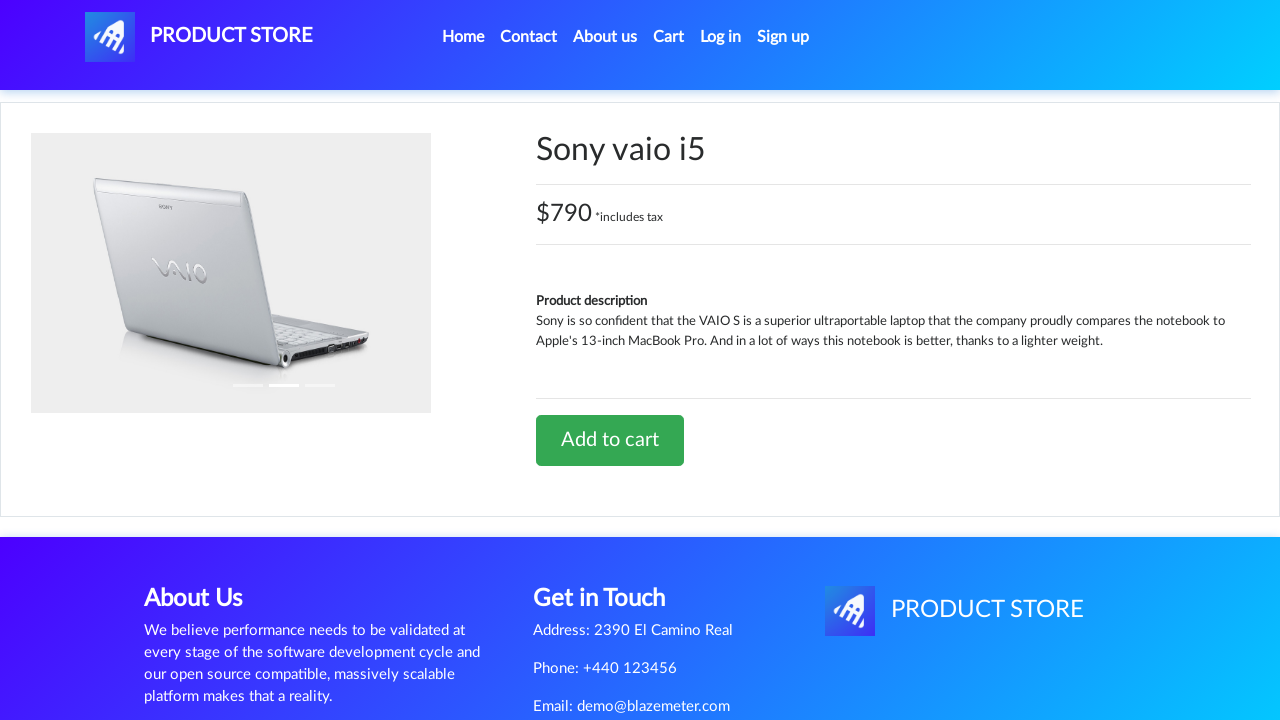

Verified that product price is $790
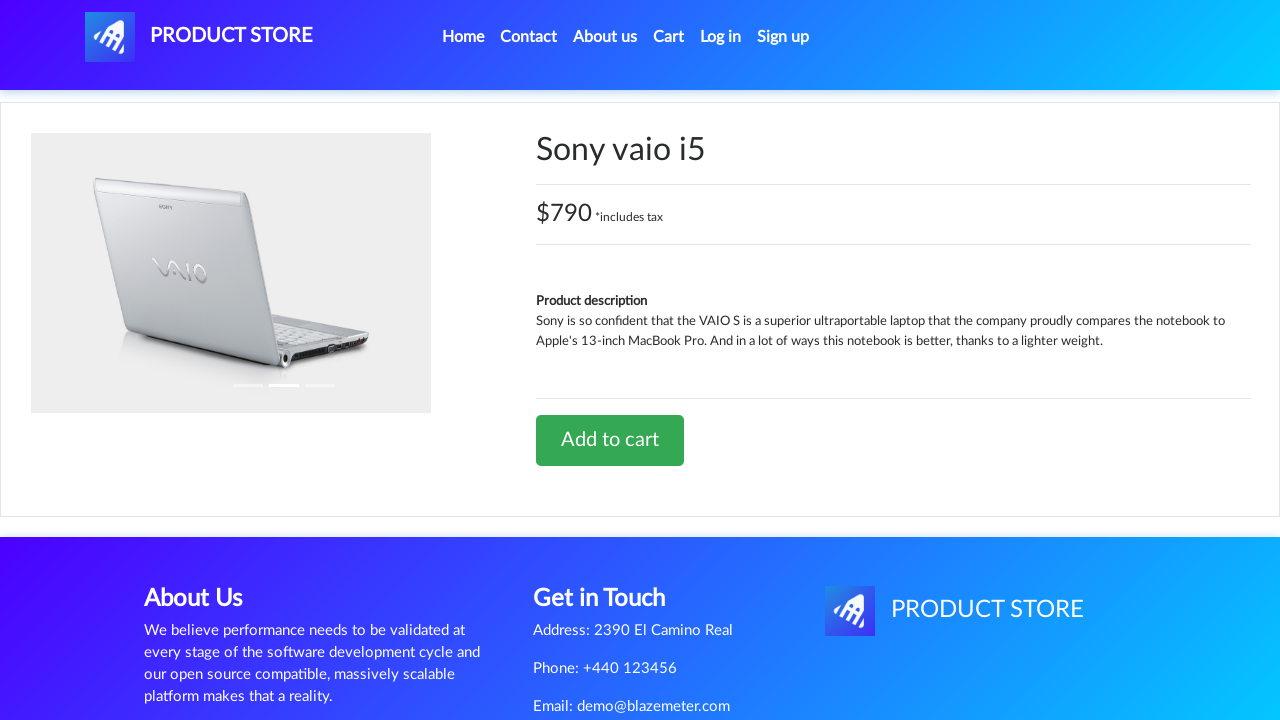

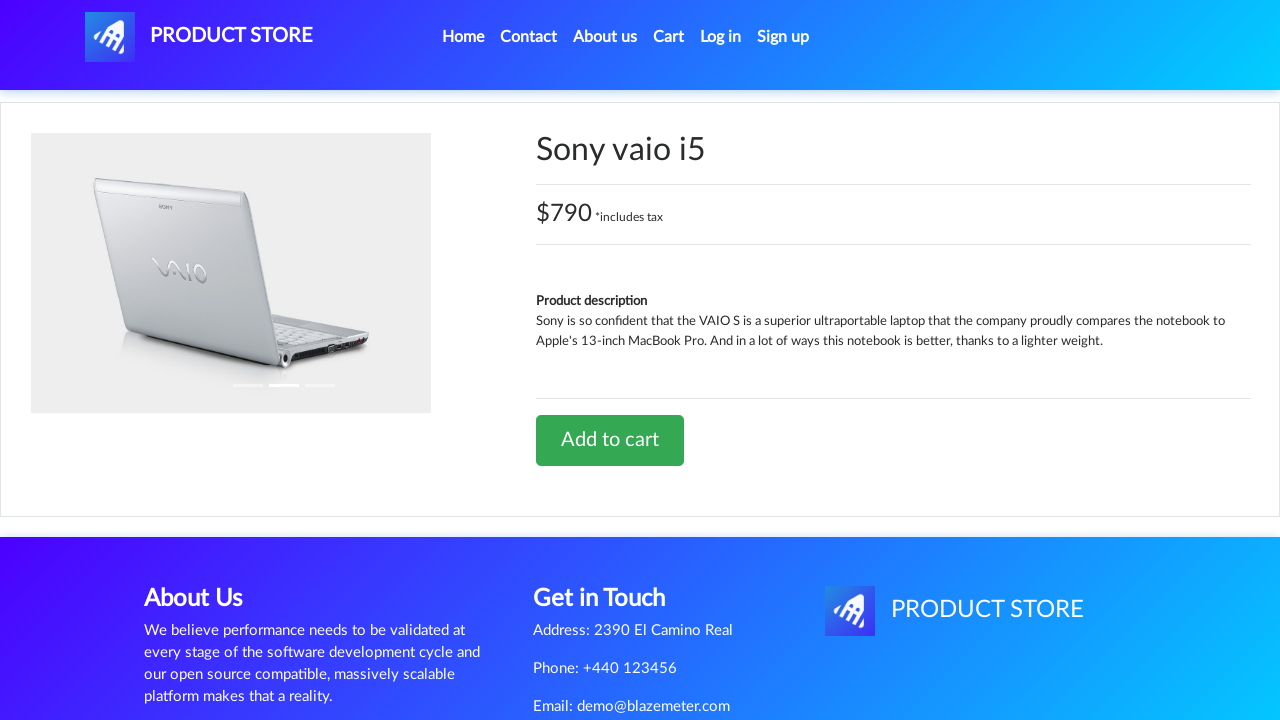